Tests positive zip code validation by entering a valid 5-digit zip code and verifying the next form step appears

Starting URL: https://sharelane.com/cgi-bin/register.py

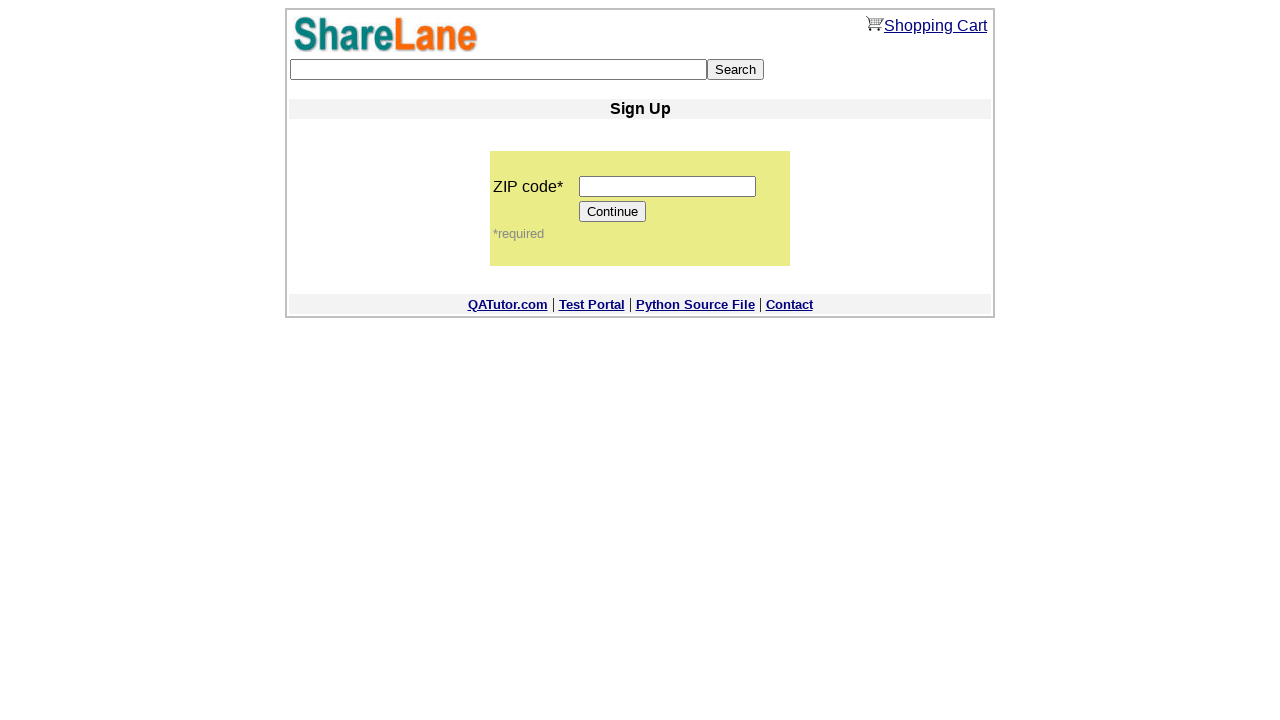

Filled zip code field with valid 5-digit code '12345' on input[name='zip_code']
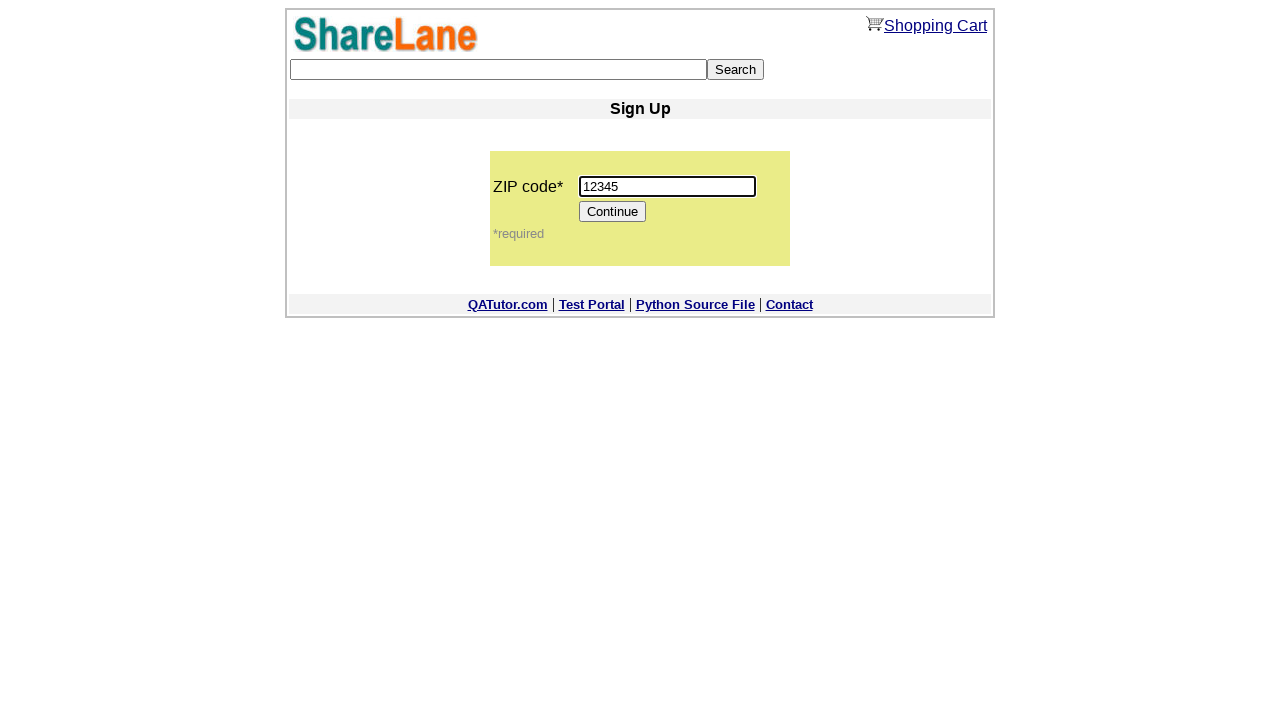

Clicked Continue button to proceed to next form step at (613, 212) on input[value='Continue']
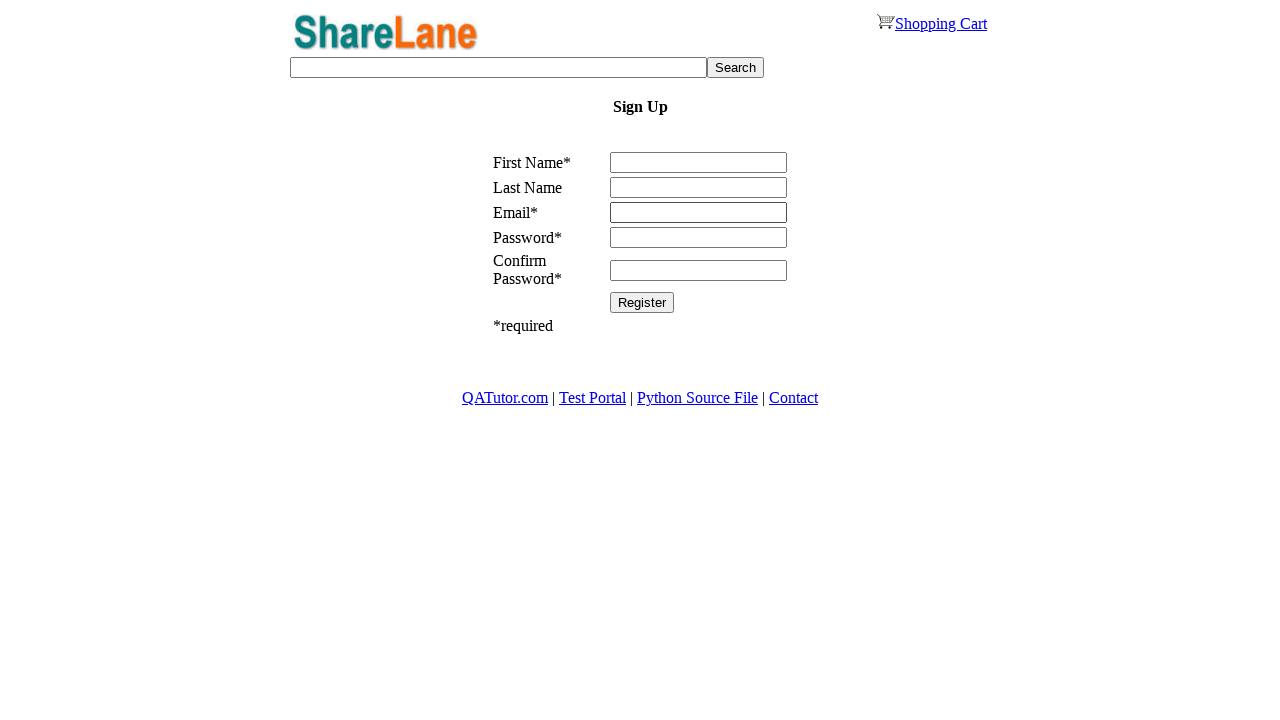

Verified first name field is displayed on next form step
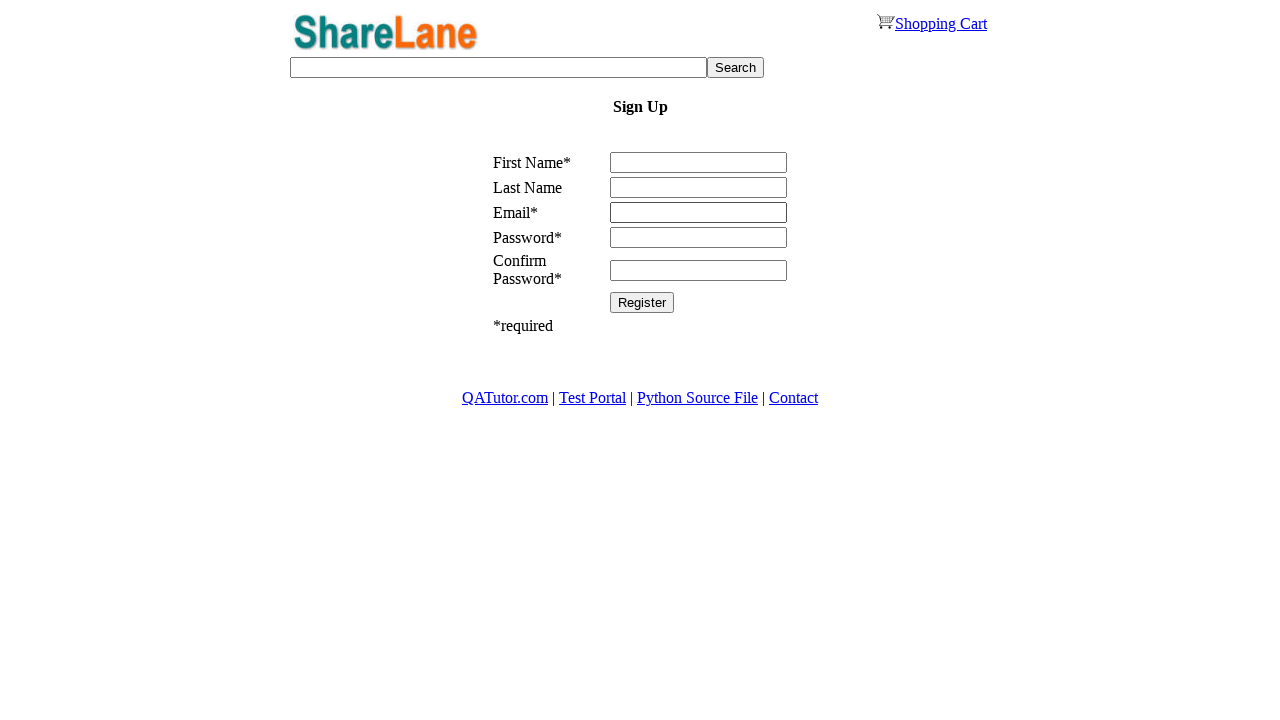

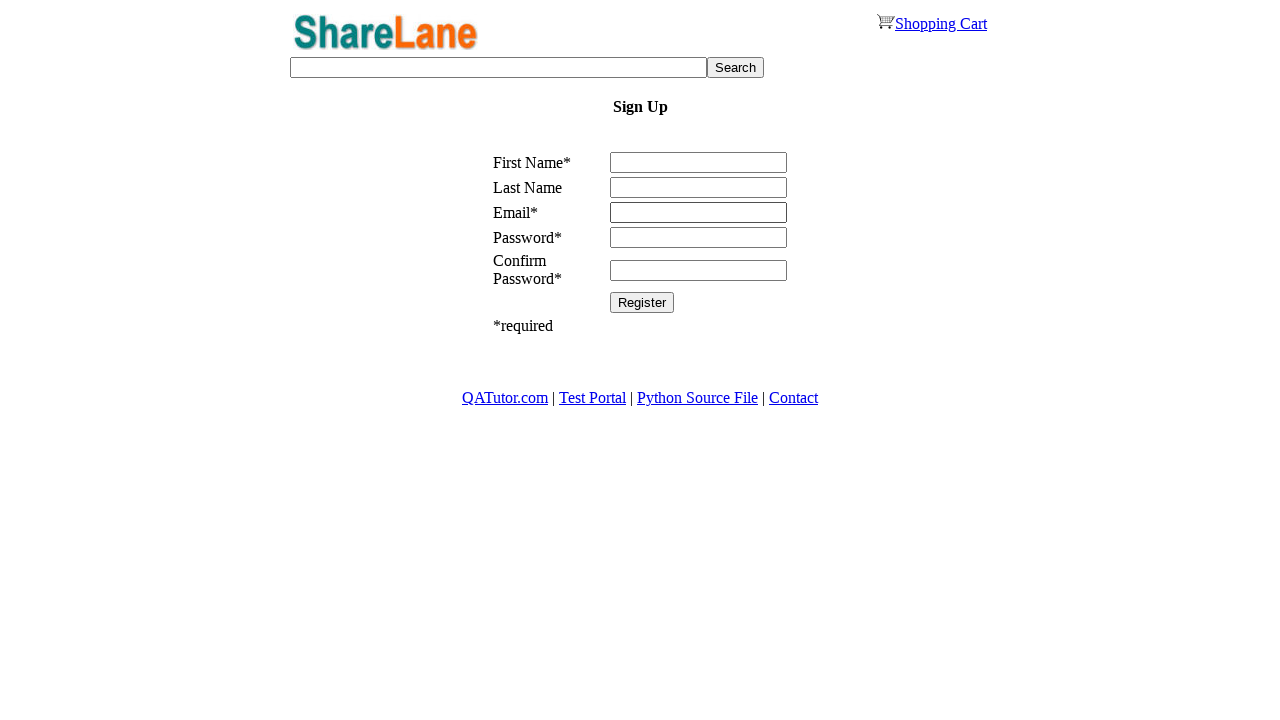